Tests drag and drop functionality by dragging an image to a box

Starting URL: https://formy-project.herokuapp.com/dragdrop

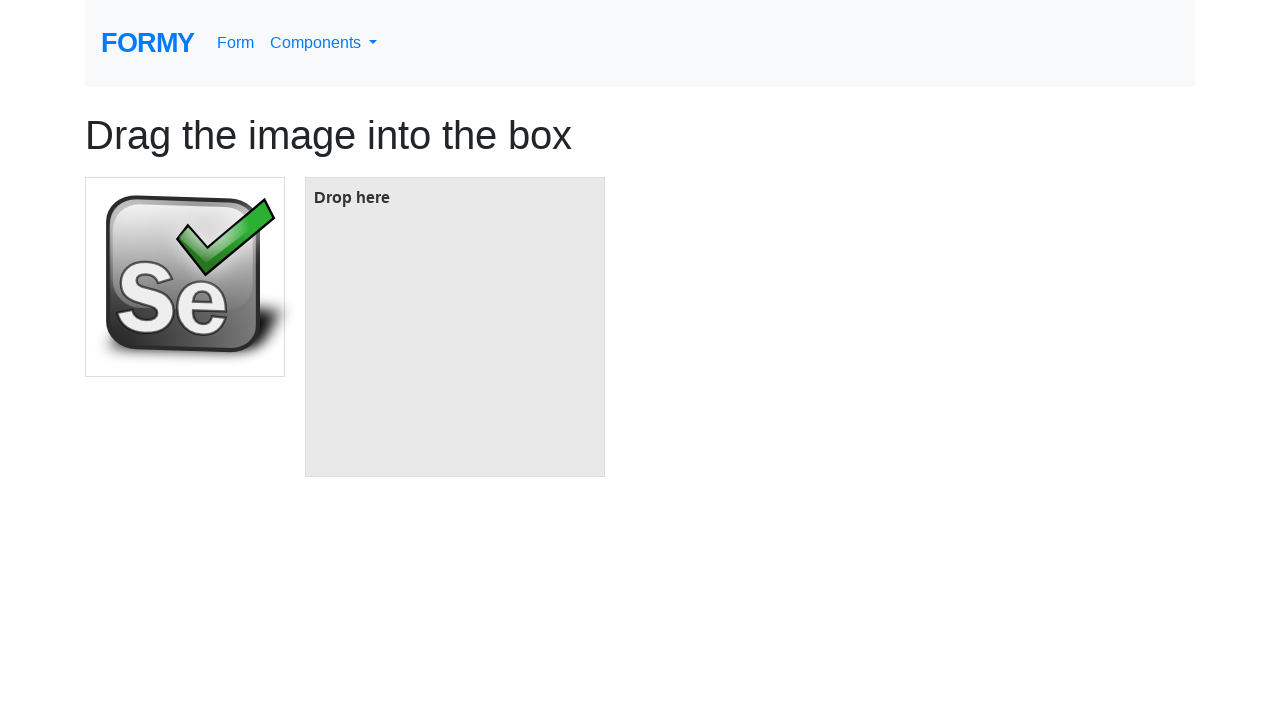

Navigated to drag and drop test page
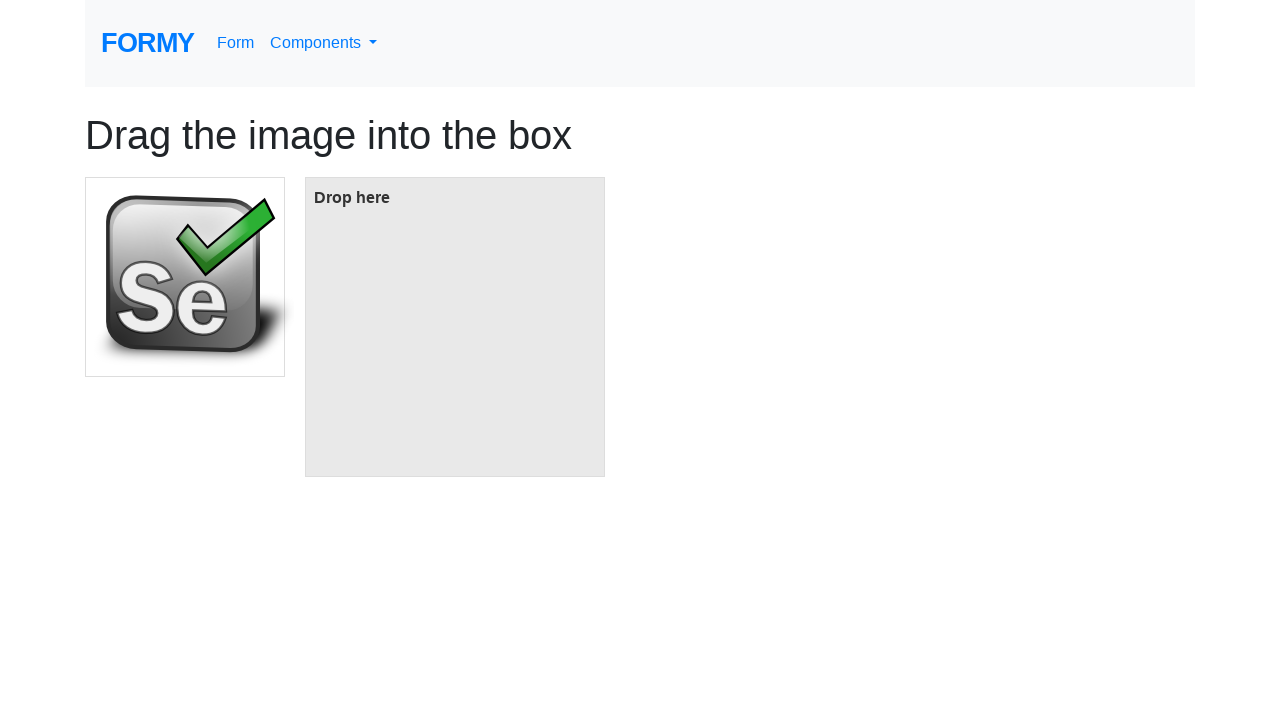

Dragged image element to box at (455, 327)
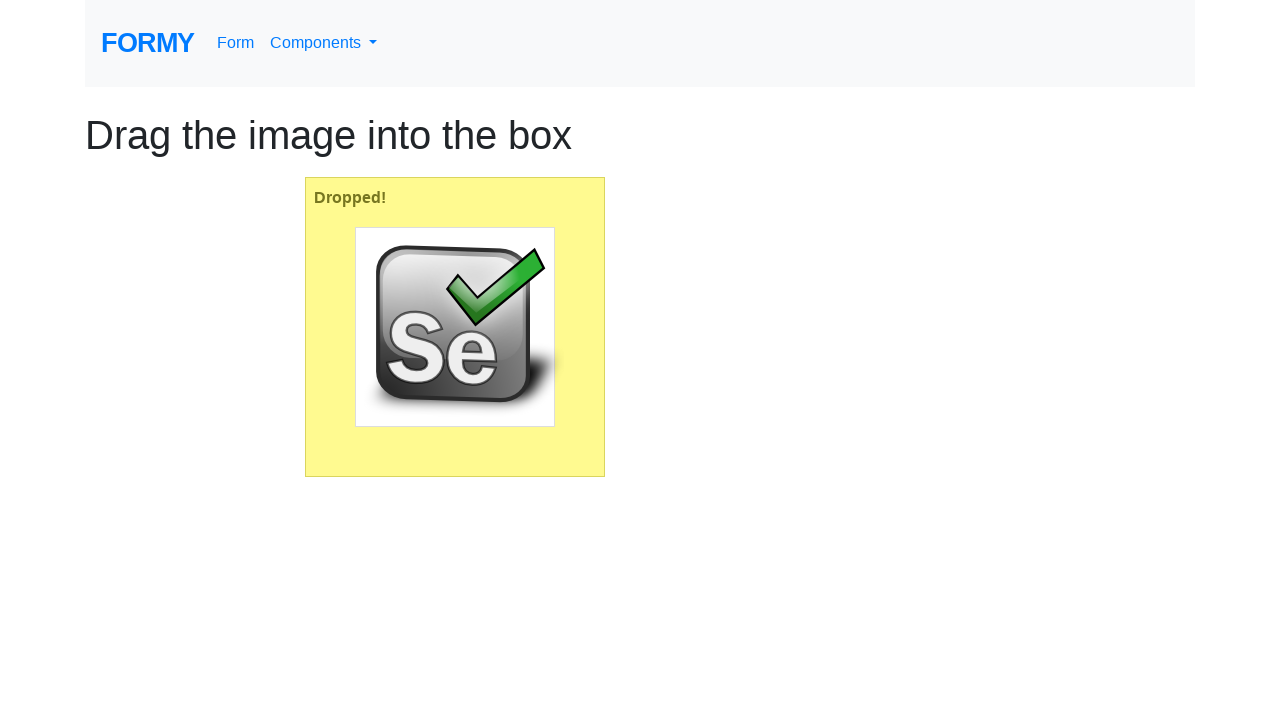

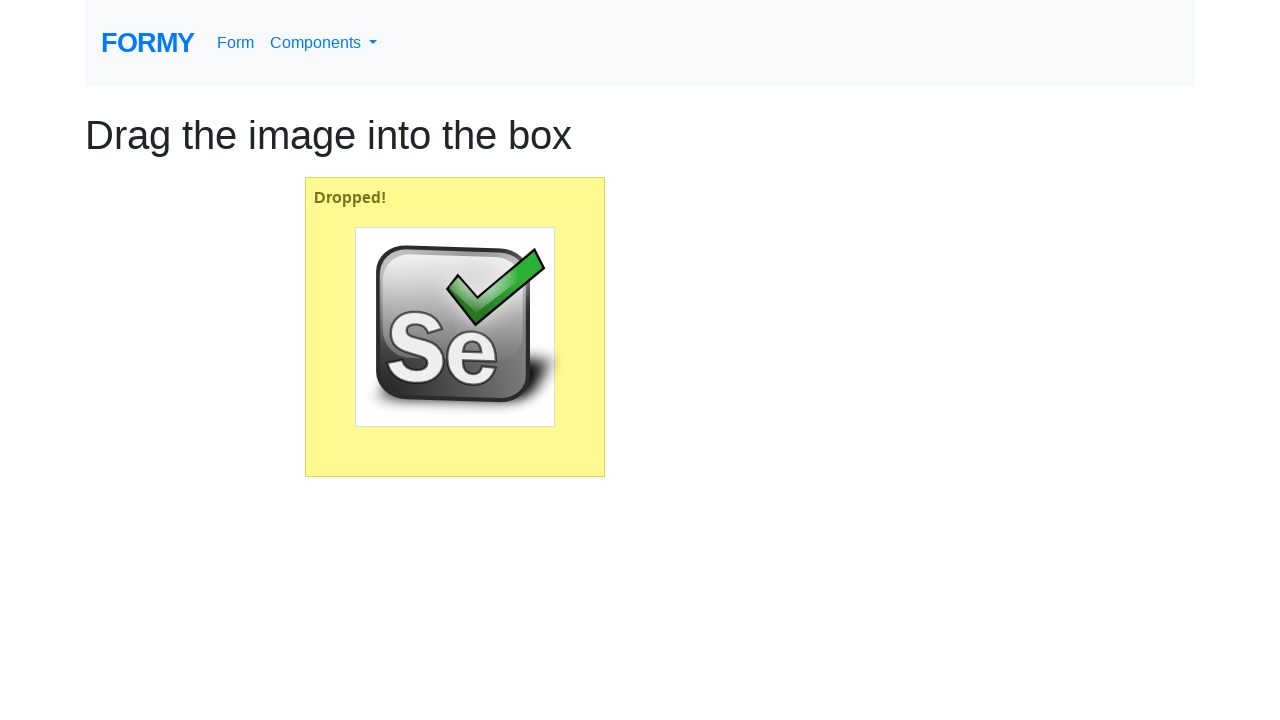